Simple navigation test that opens the Toda Matéria educational website homepage

Starting URL: https://www.todamateria.com.br/

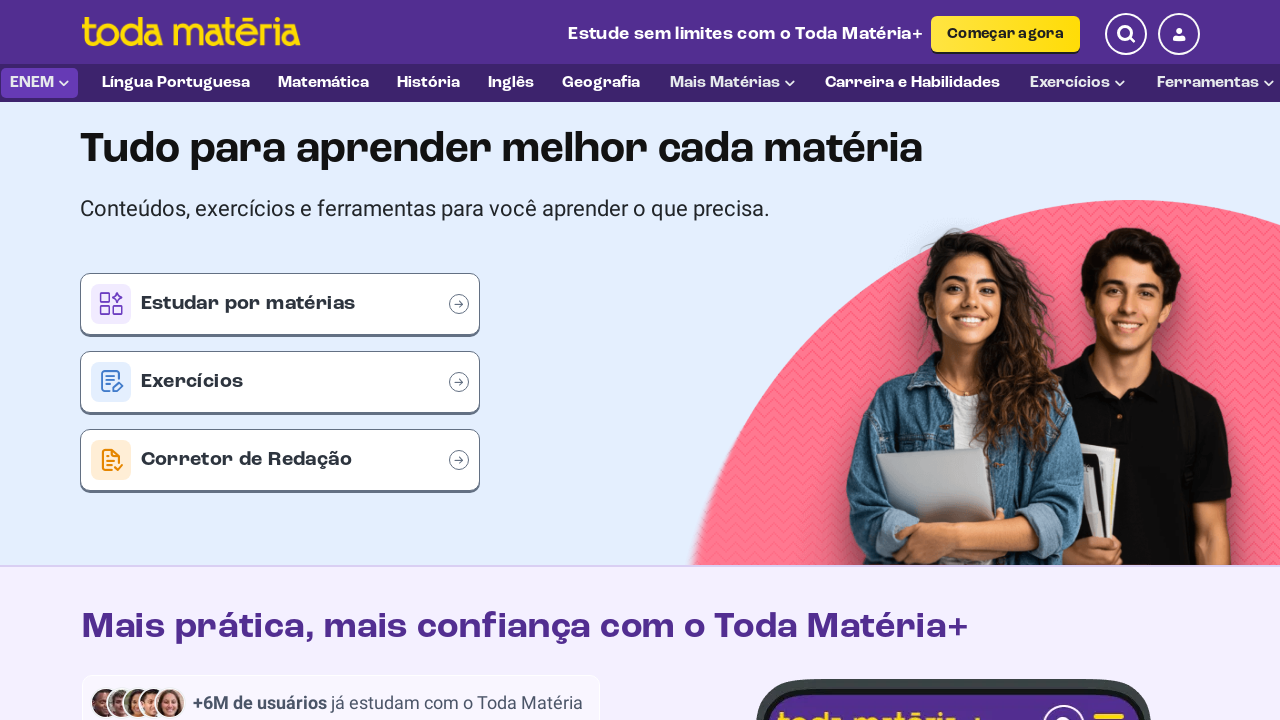

Toda Matéria homepage loaded with DOM content ready
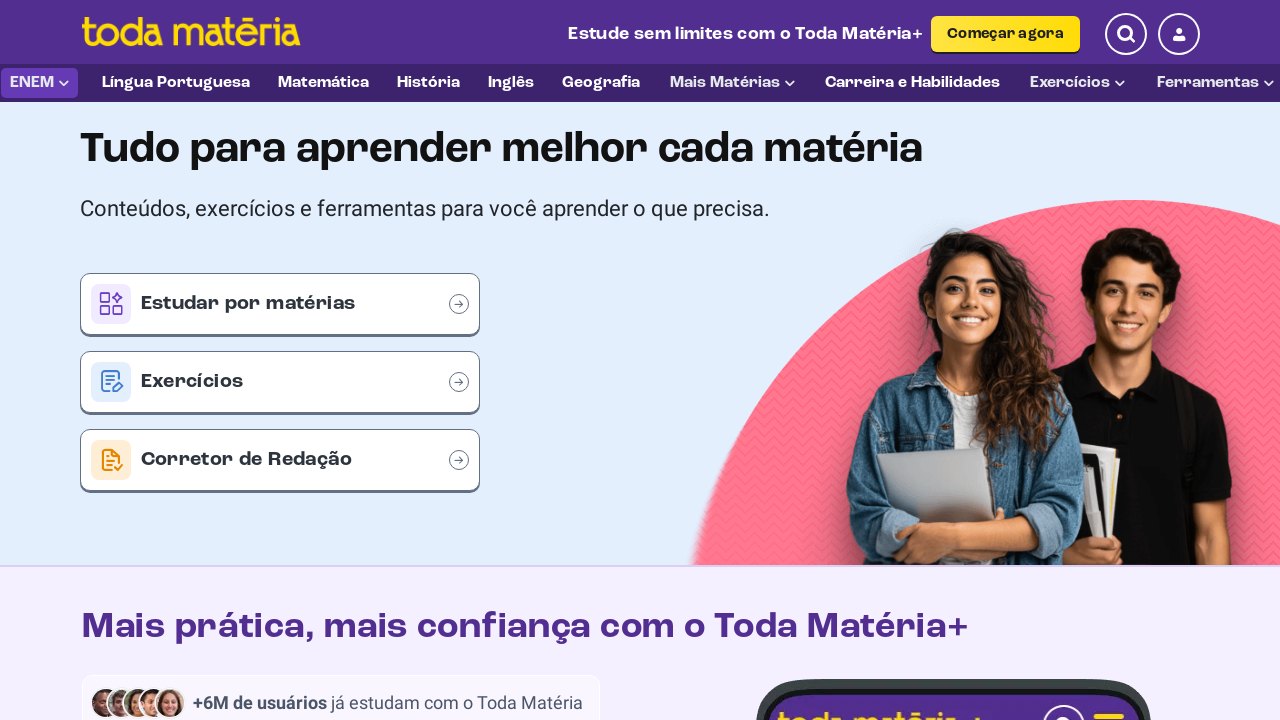

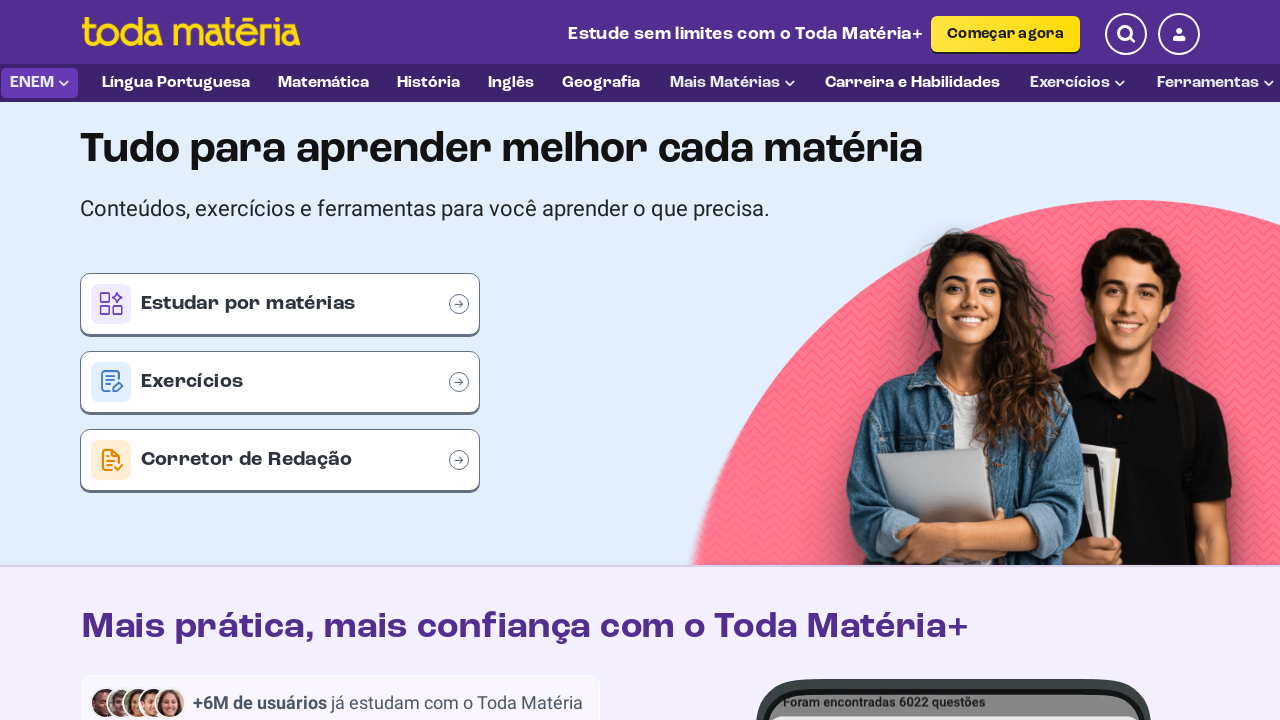